Tests JavaScript alert handling by clicking a button that triggers an alert and accepting it

Starting URL: https://demoqa.com/alerts

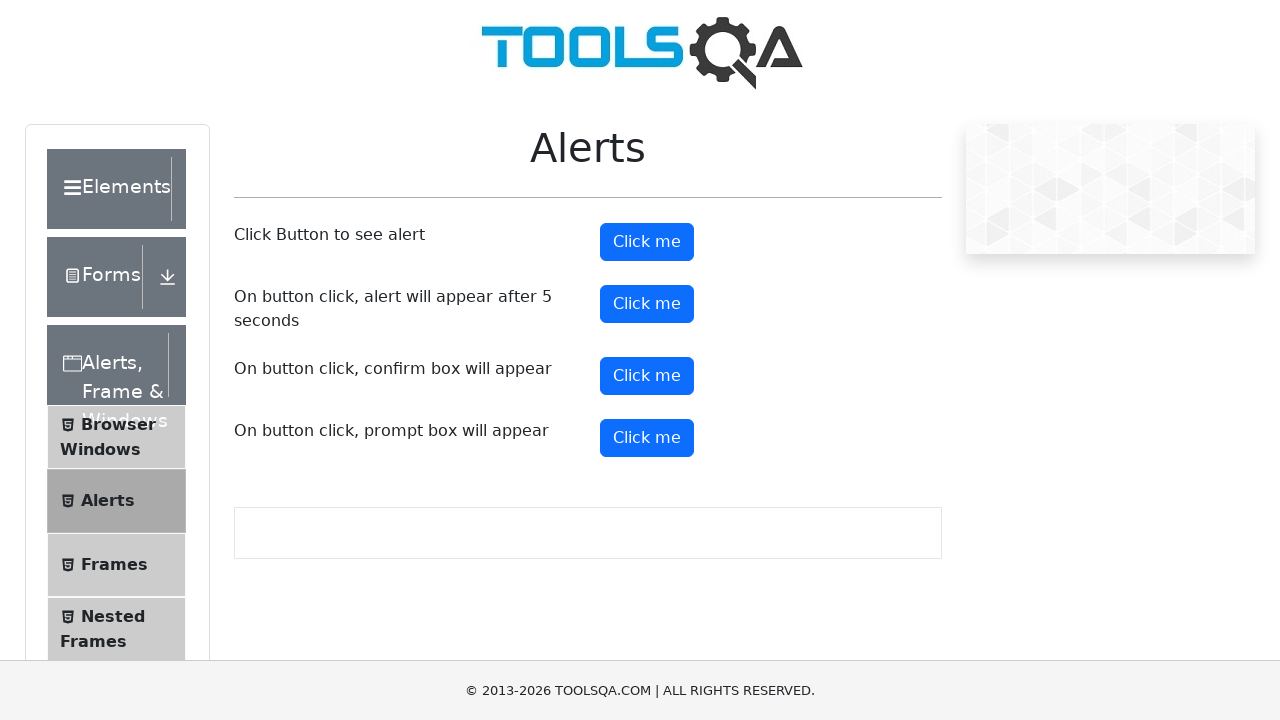

Set up dialog handler to accept alerts
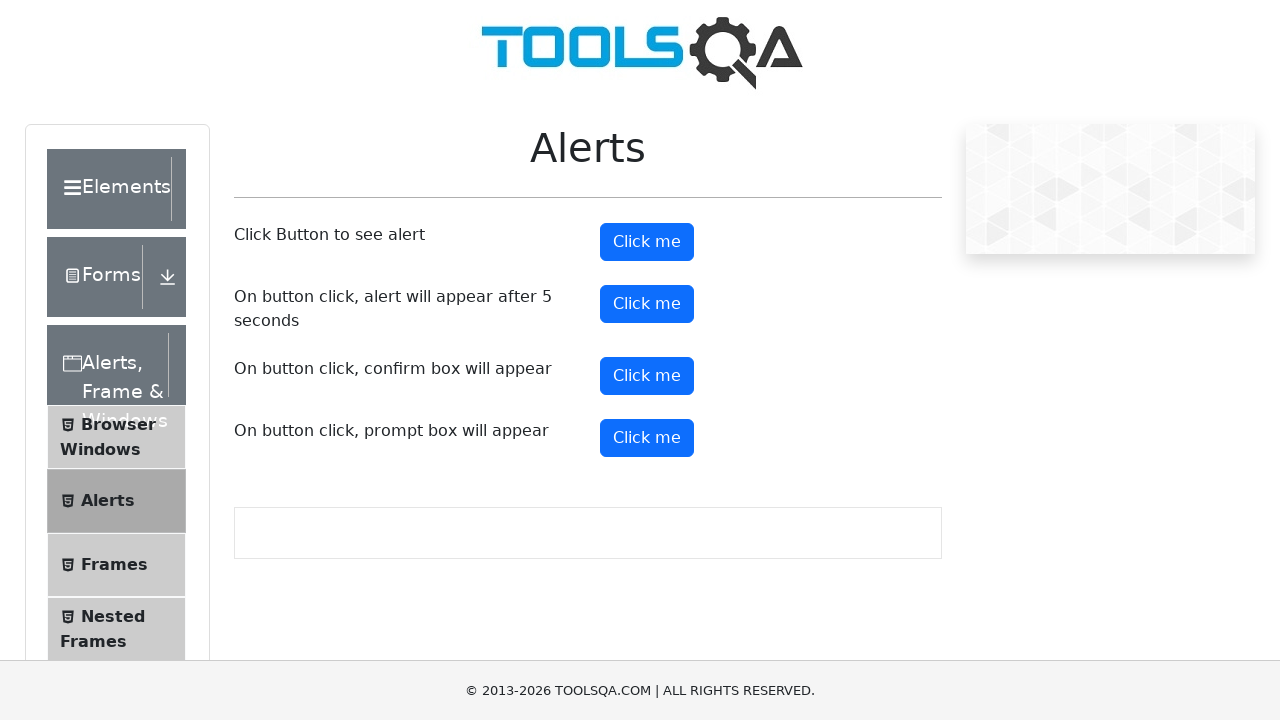

Clicked alert button to trigger JavaScript alert at (647, 242) on #alertButton
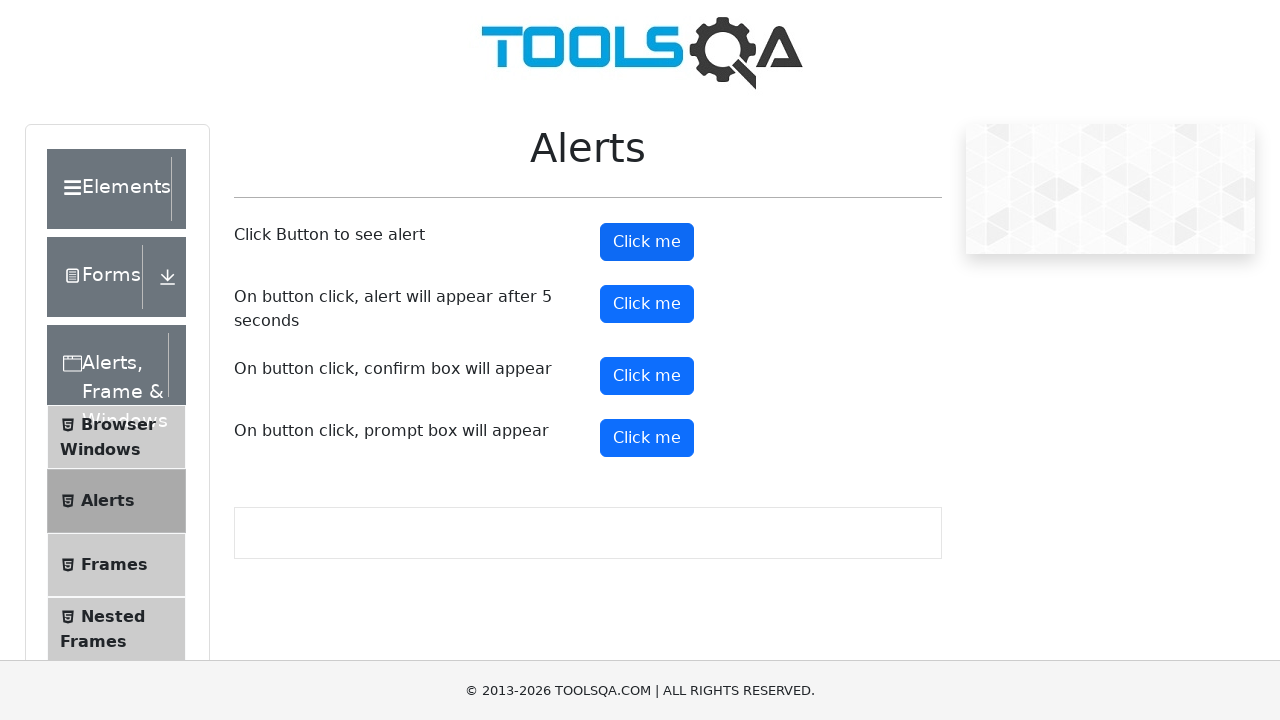

Waited 500ms for alert to be processed
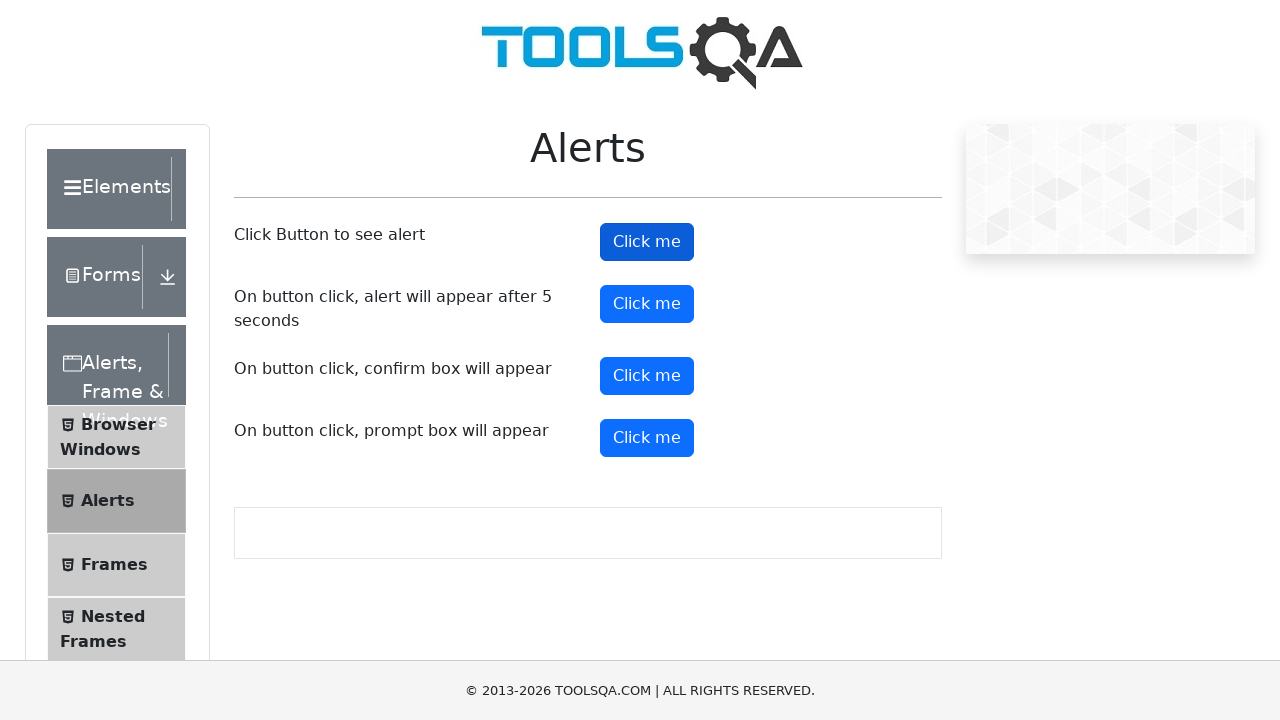

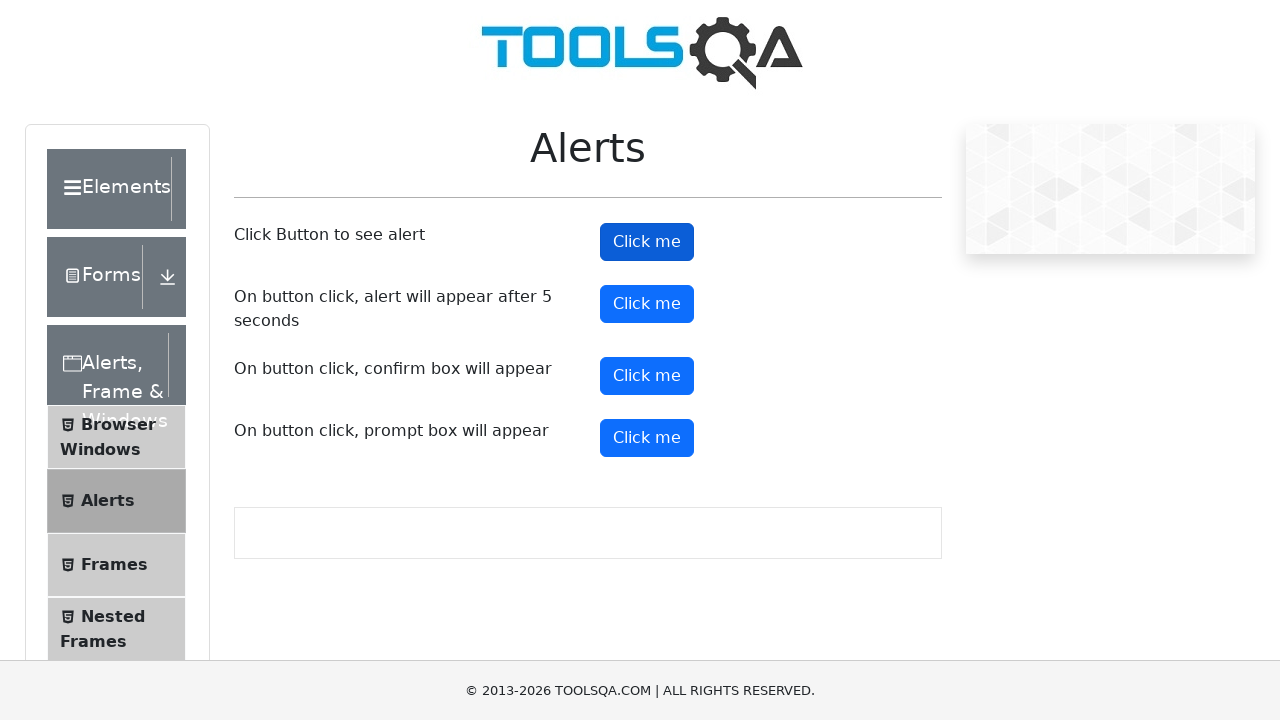